Tests that clicking clear completed button removes completed items

Starting URL: https://demo.playwright.dev/todomvc

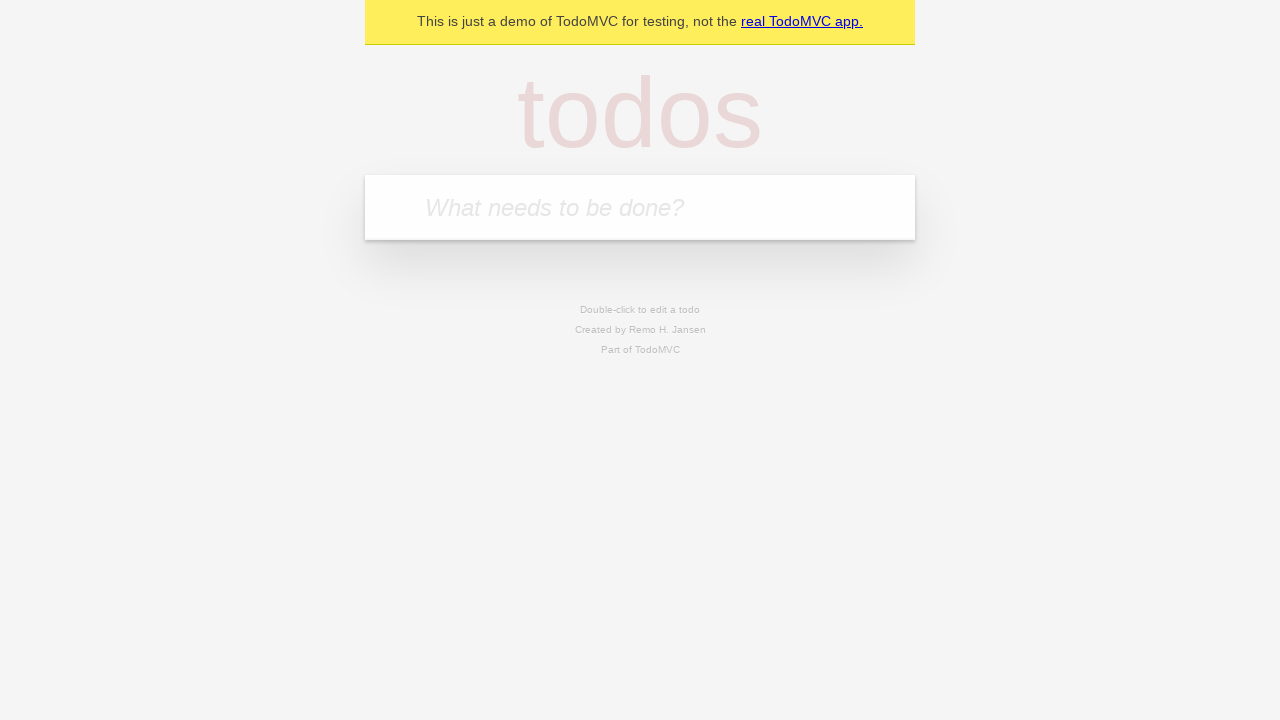

Filled first todo input with 'buy some cheese' on .new-todo
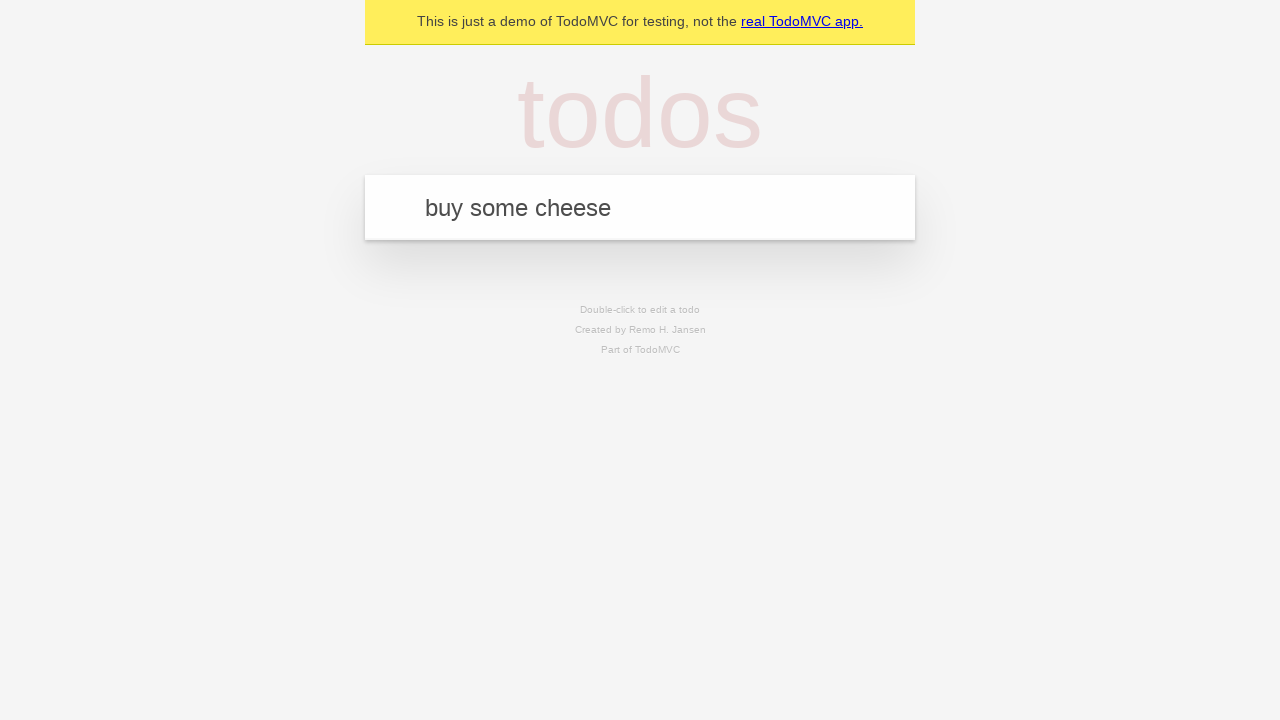

Pressed Enter to create first todo item on .new-todo
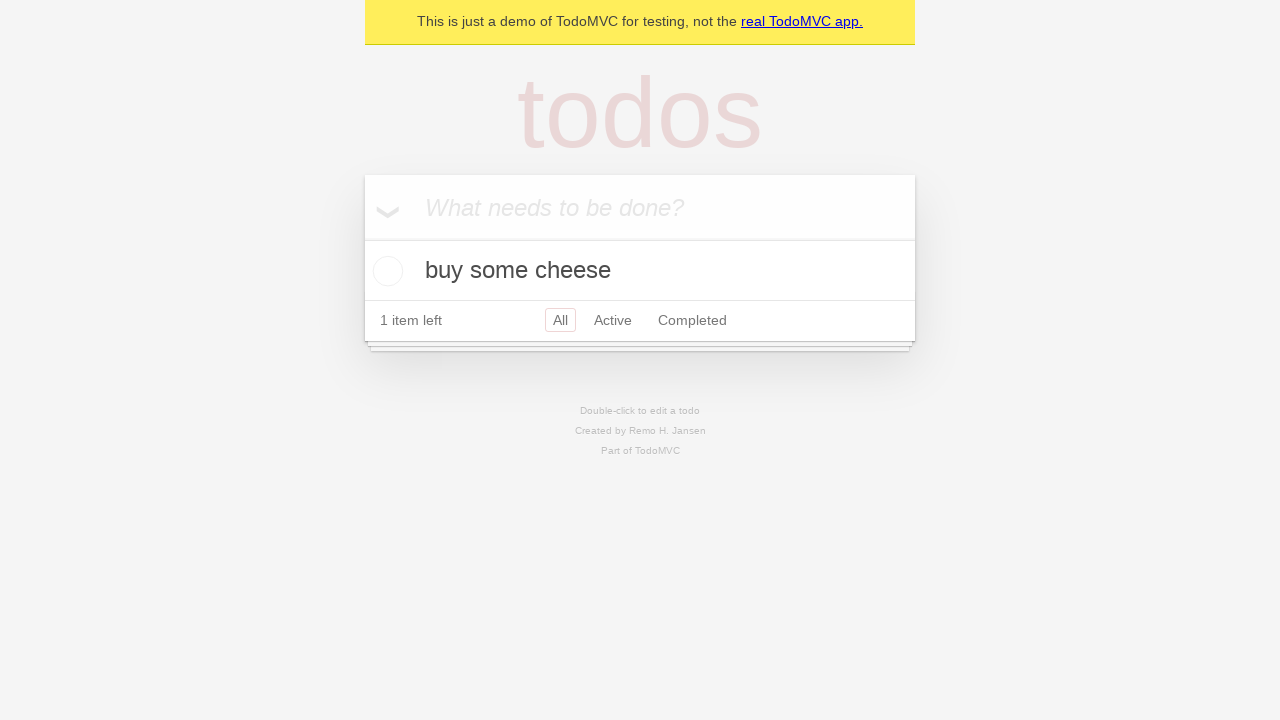

Filled second todo input with 'feed the cat' on .new-todo
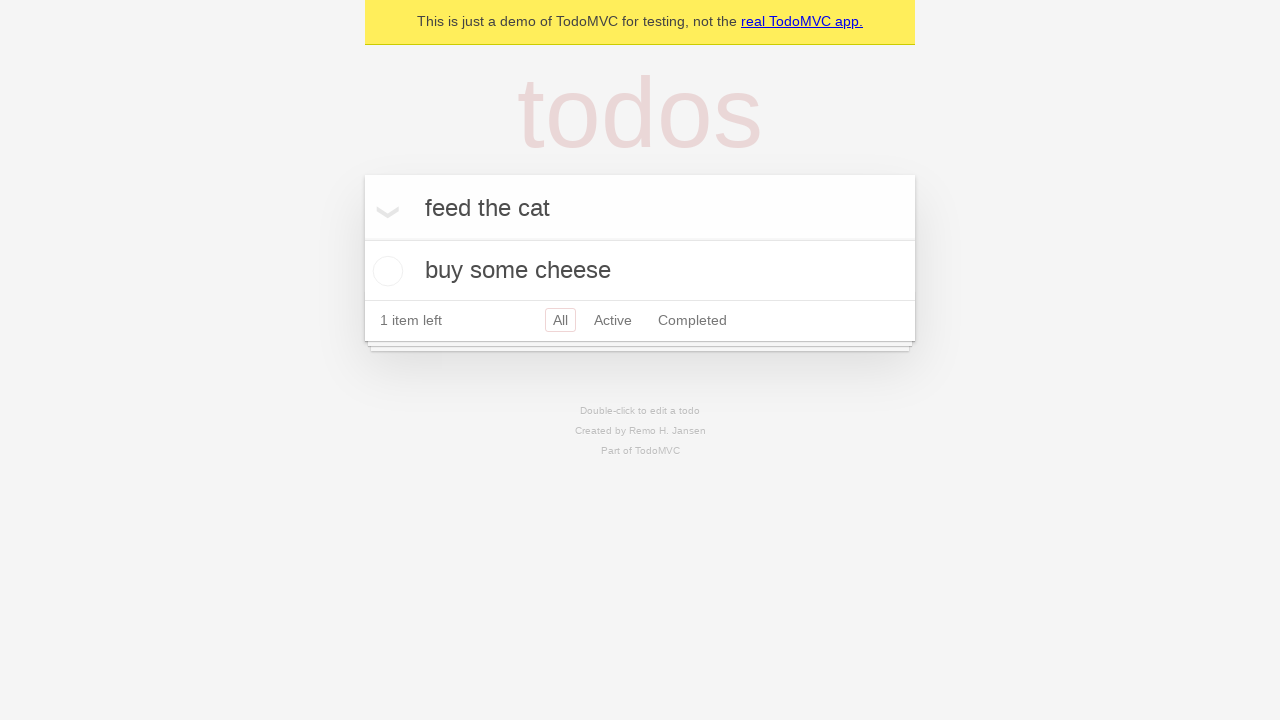

Pressed Enter to create second todo item on .new-todo
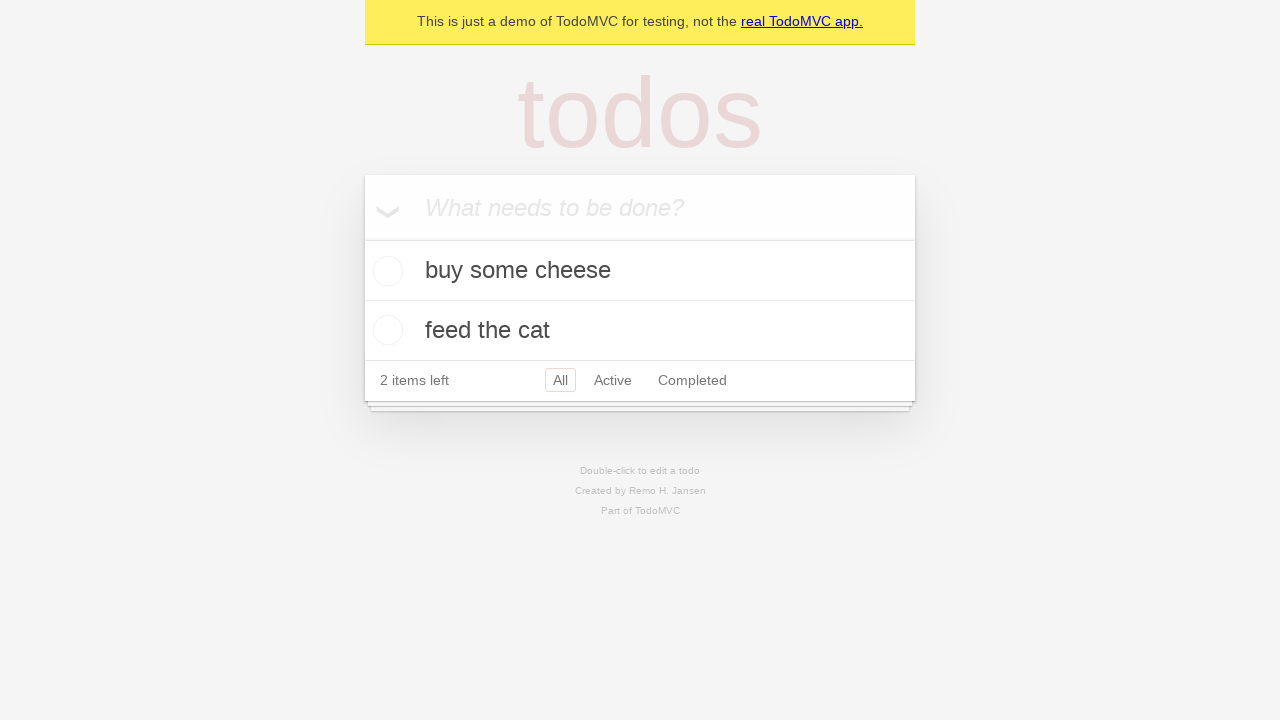

Filled third todo input with 'book a doctors appointment' on .new-todo
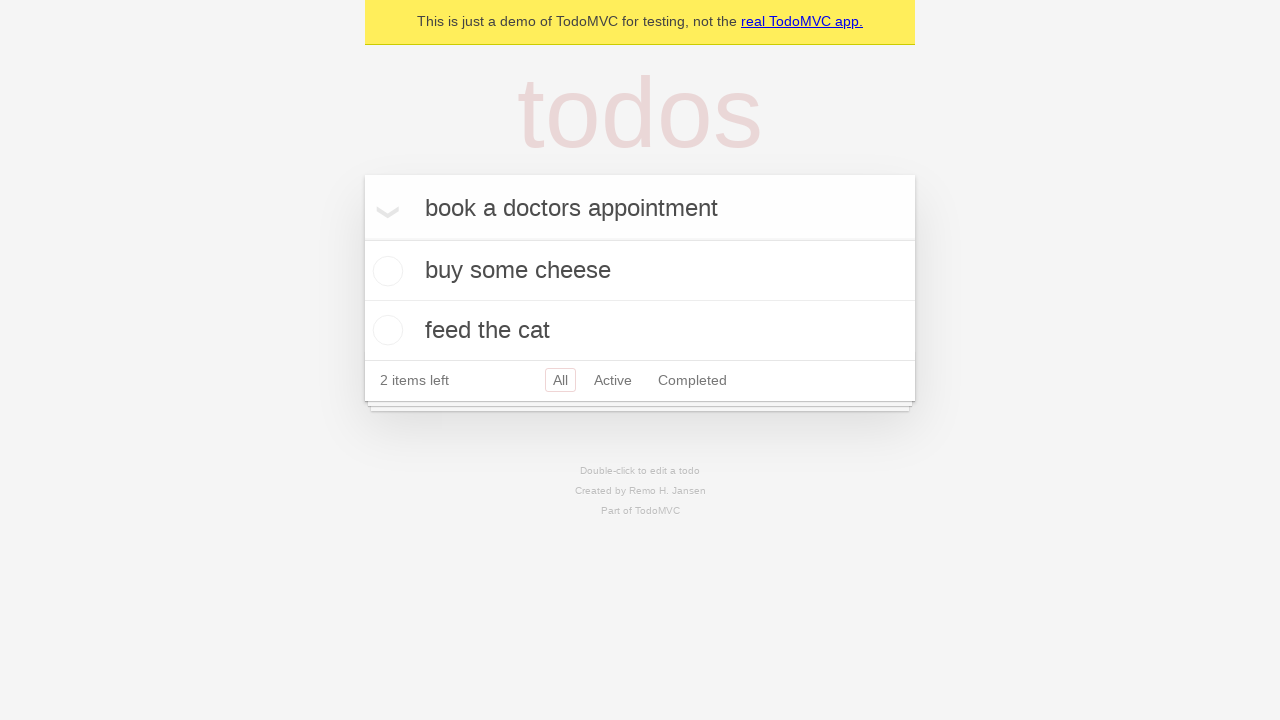

Pressed Enter to create third todo item on .new-todo
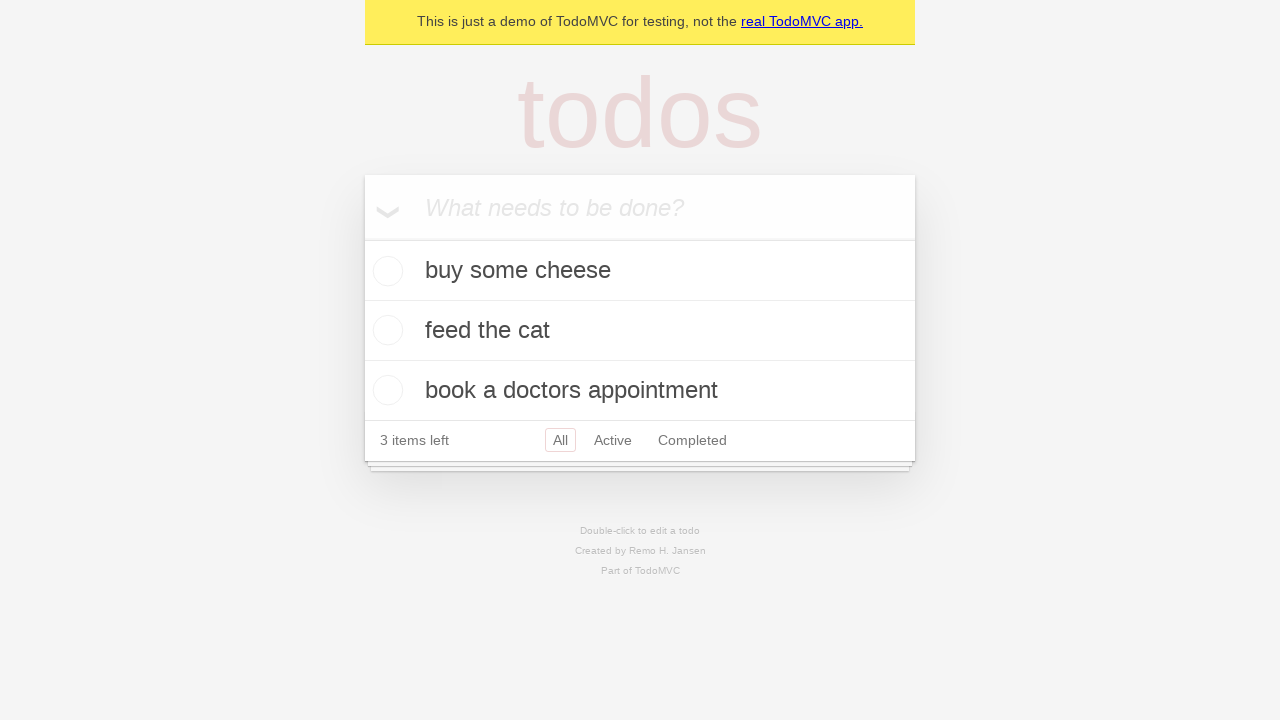

Waited for all three todo items to load
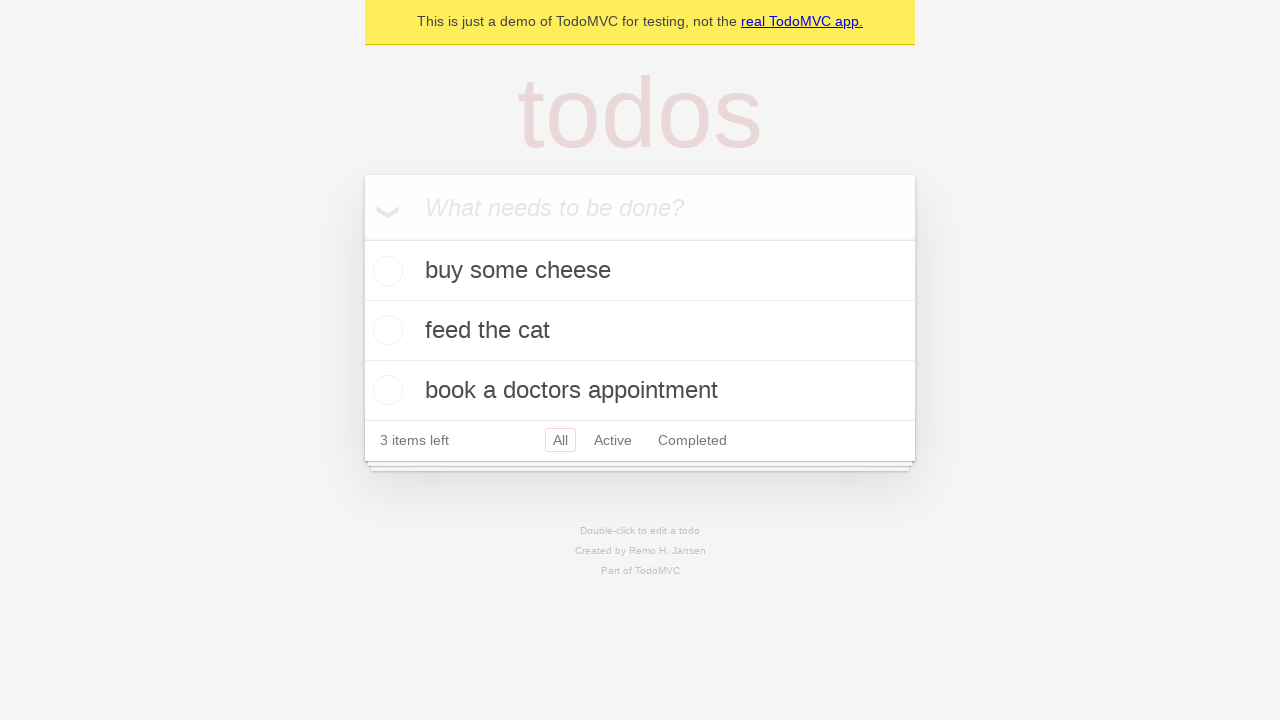

Checked the second todo item as completed at (385, 330) on .todo-list li >> nth=1 >> .toggle
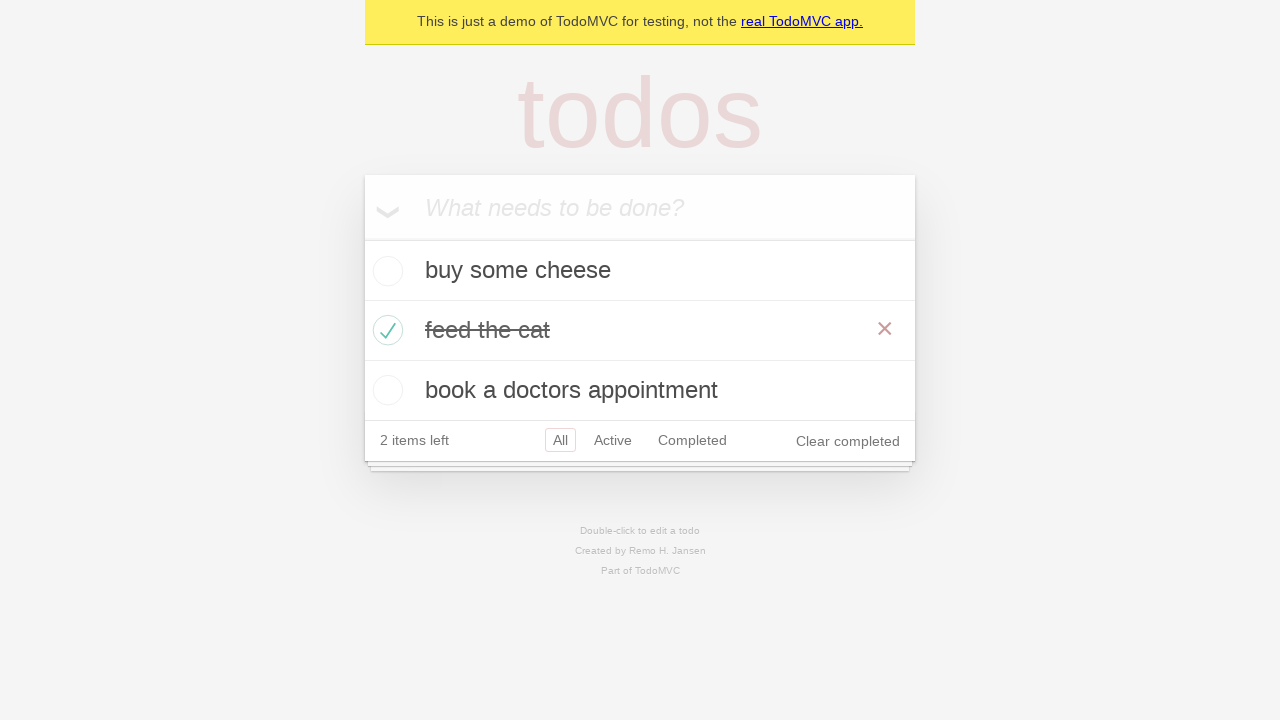

Clicked 'Clear completed' button to remove completed items at (848, 441) on .clear-completed
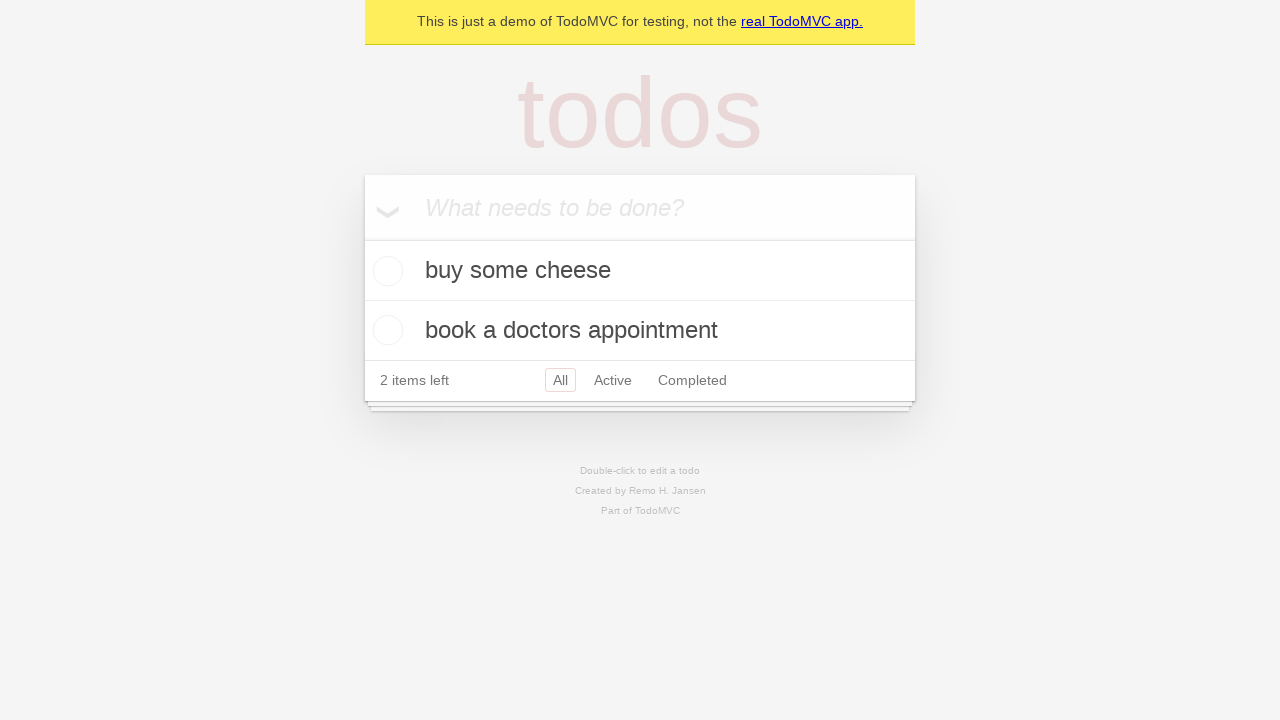

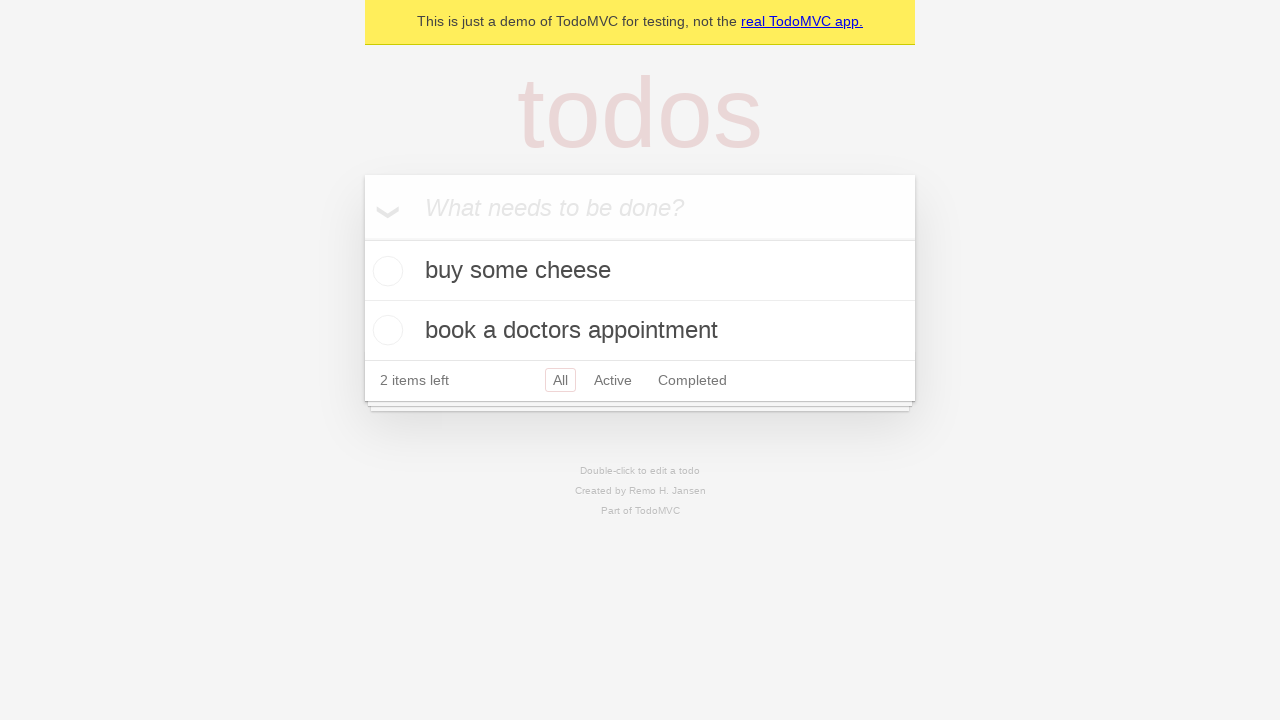